Tests drag and drop functionality by dragging an element to a new position using coordinates

Starting URL: https://jqueryui.com/draggable/

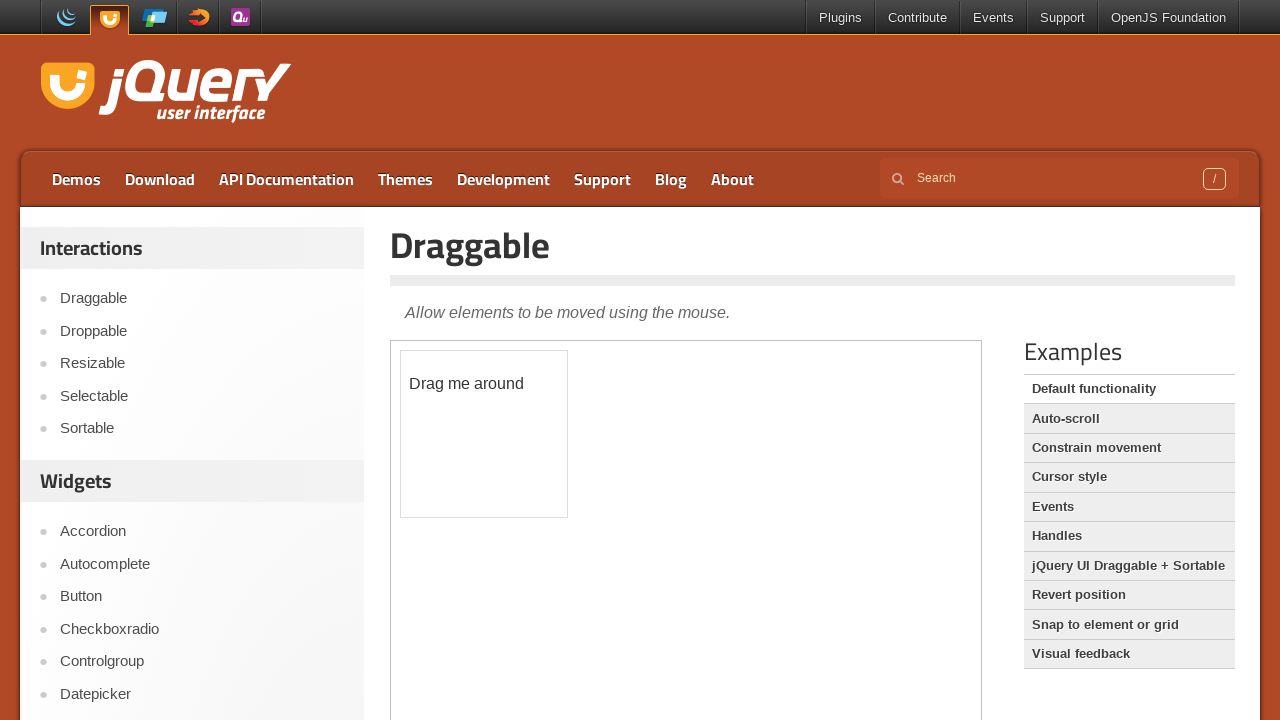

Located the iframe containing the draggable element
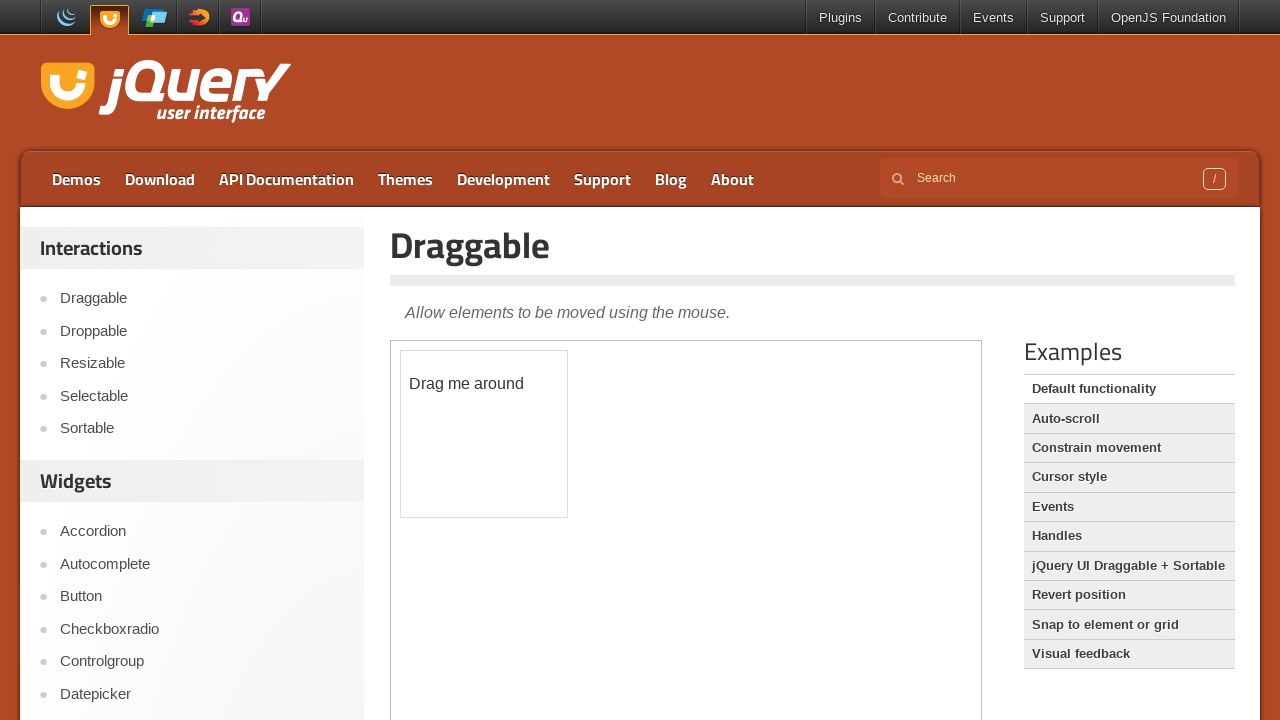

Located the draggable element with id 'draggable'
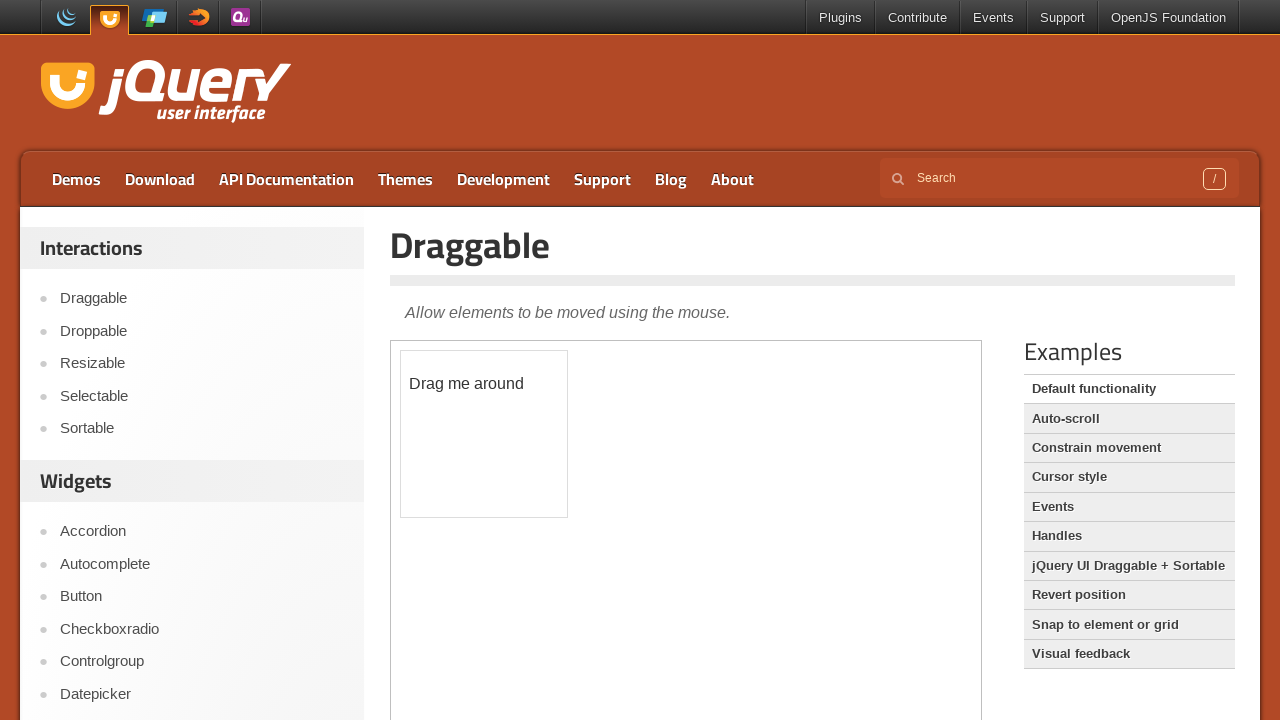

Retrieved bounding box of the draggable element
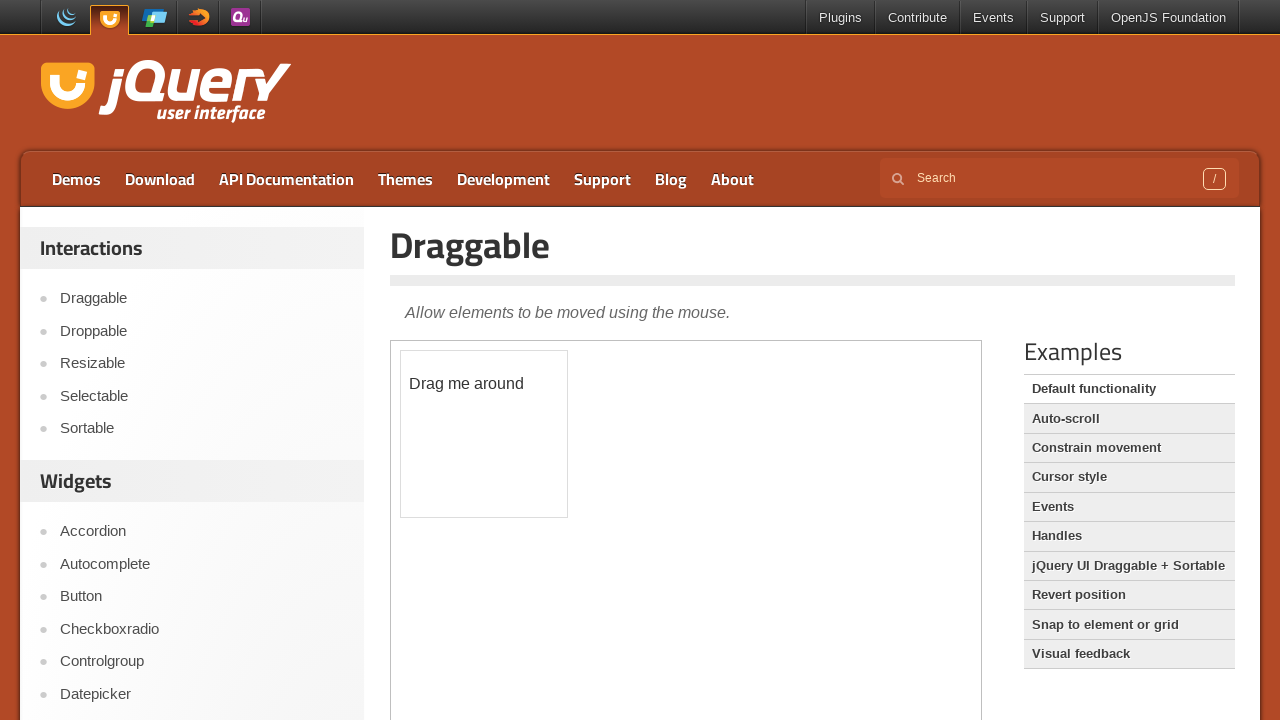

Extracted element position: x=400.109375, y=349.875
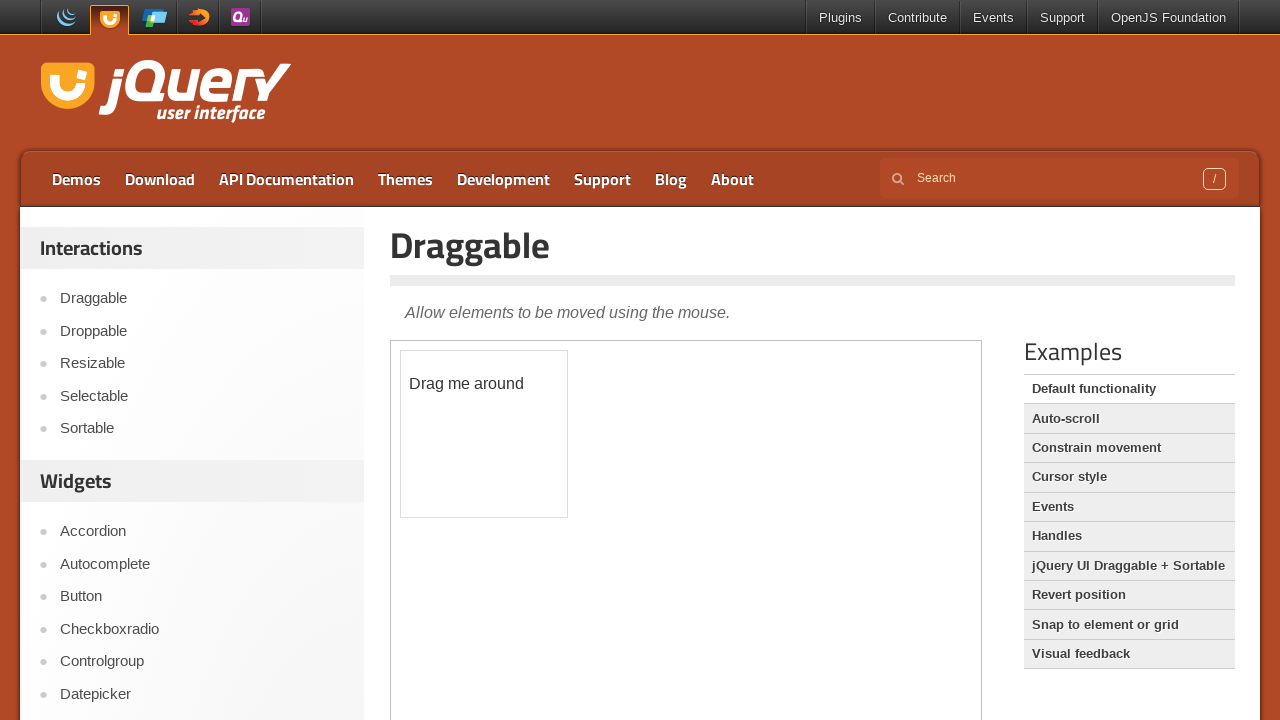

Dragged the element 50px right and 100px down at (451, 451)
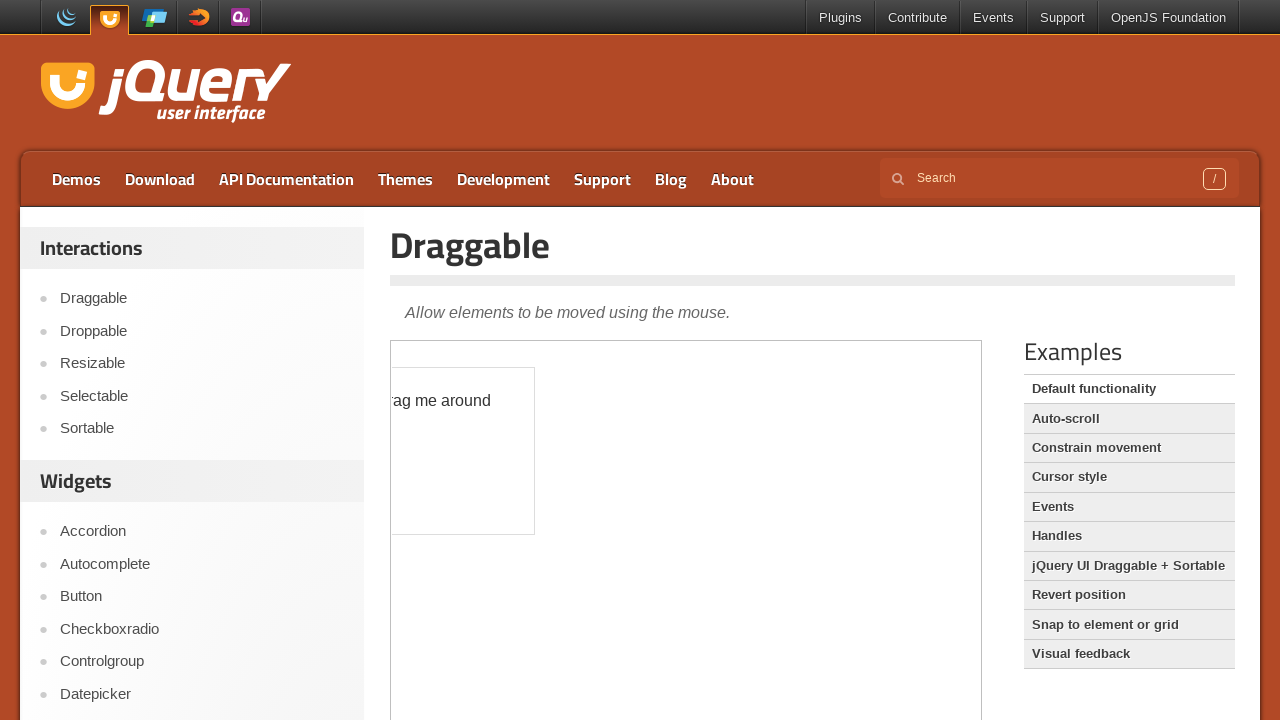

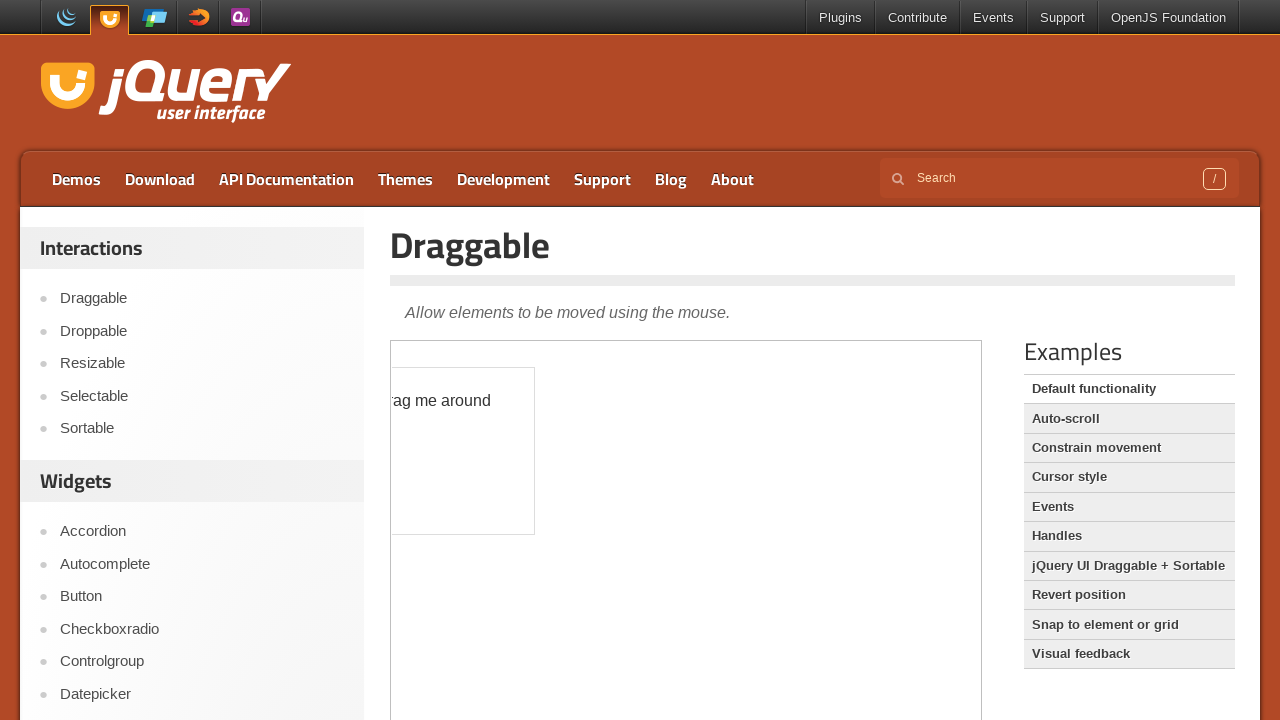